Tests Douban's search functionality by entering a movie title in the search box and clicking the search button

Starting URL: https://www.douban.com/

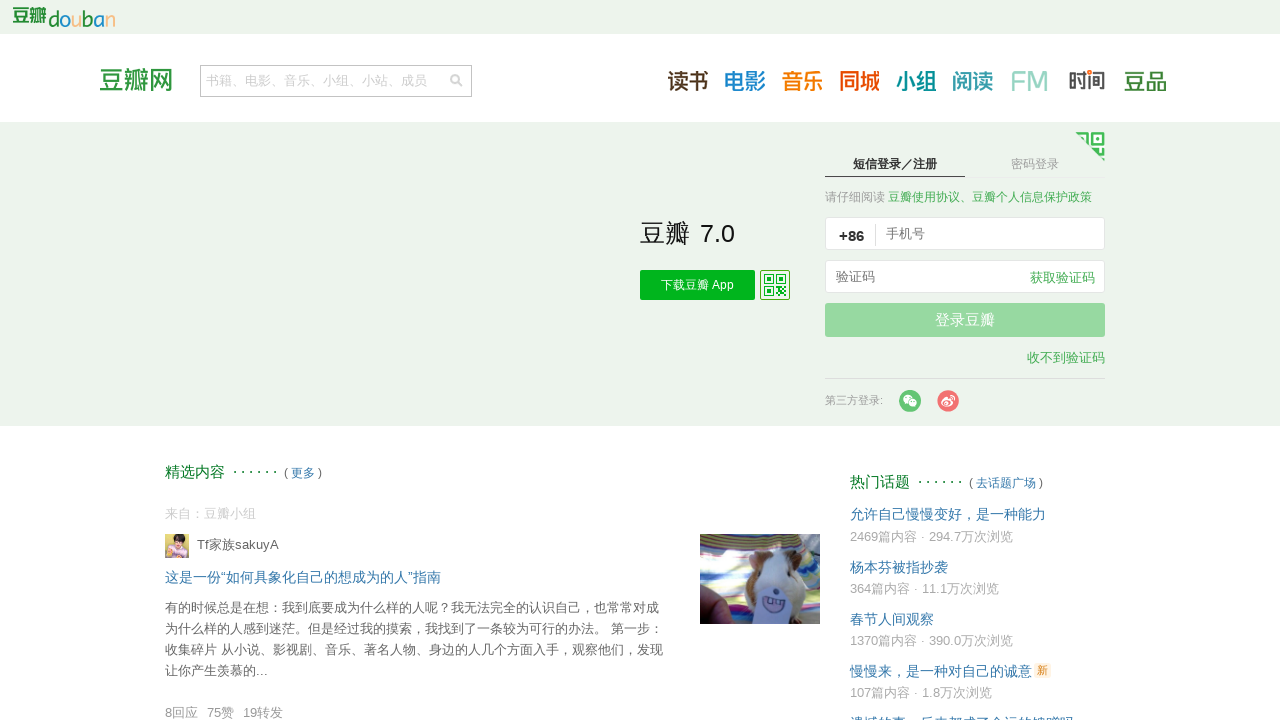

Filled search input with movie title '长津湖' on .inp input
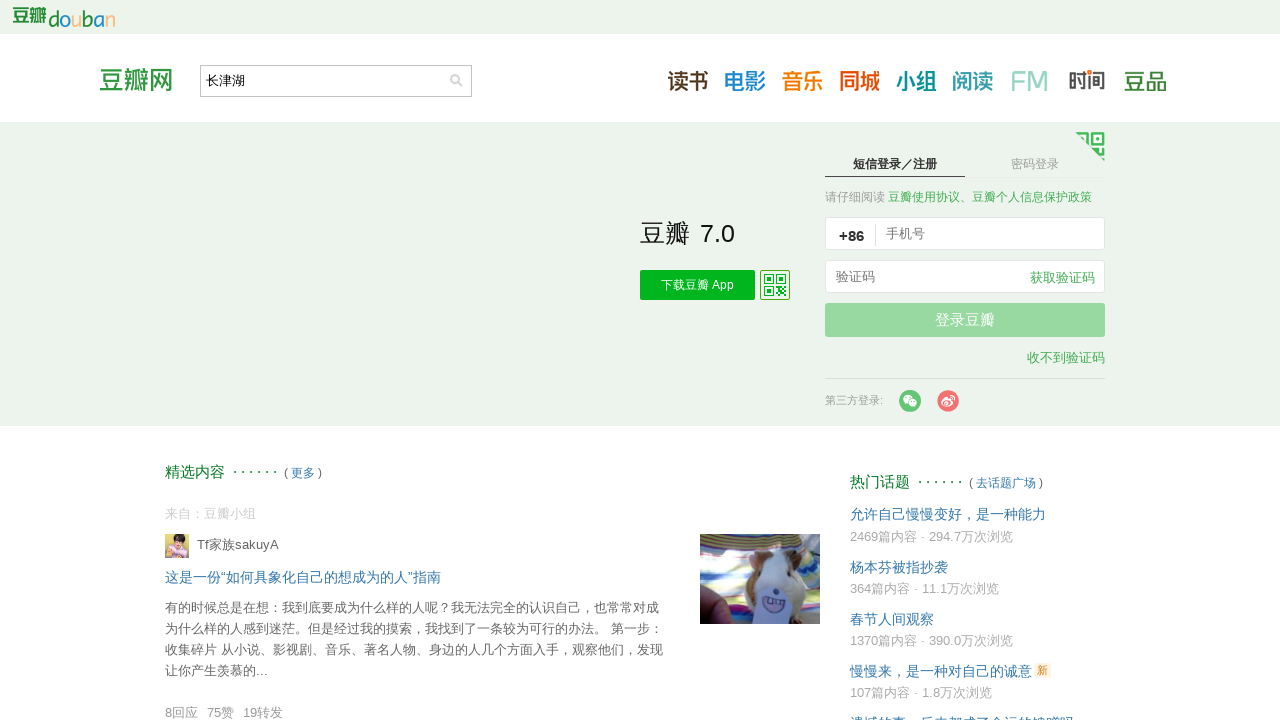

Clicked search button at (456, 81) on .bn input
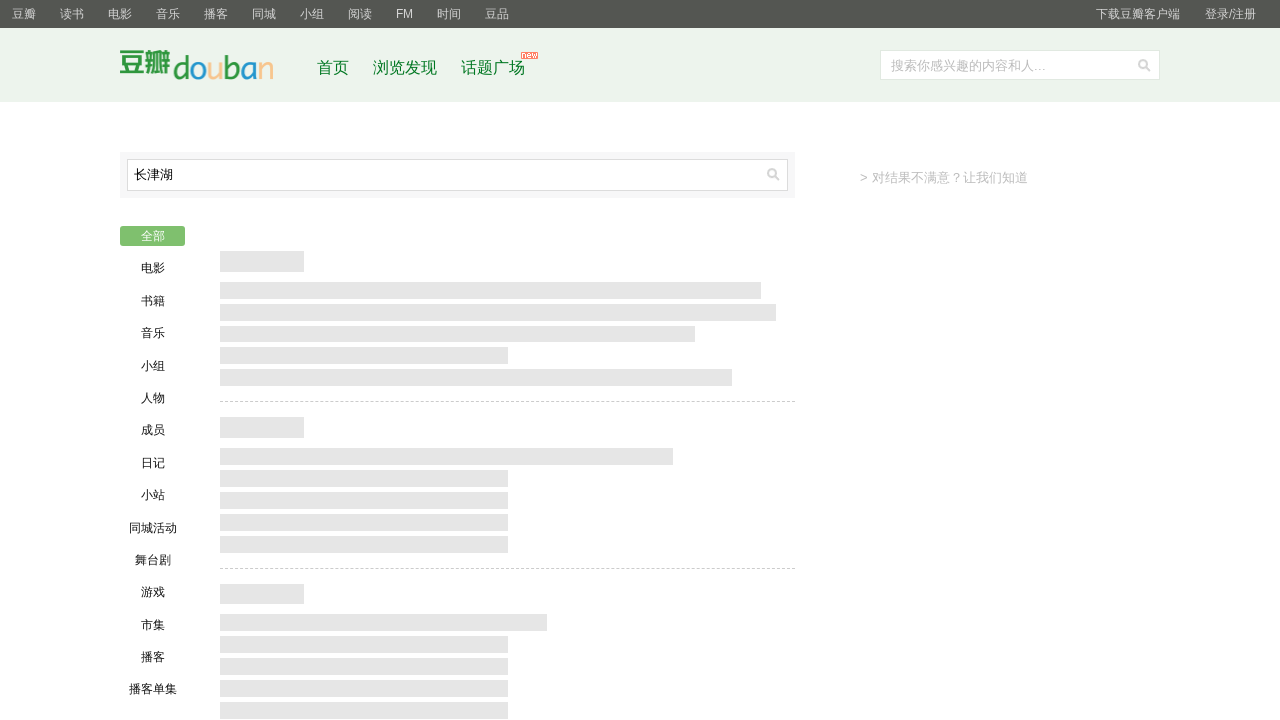

Waited for search results to load (networkidle)
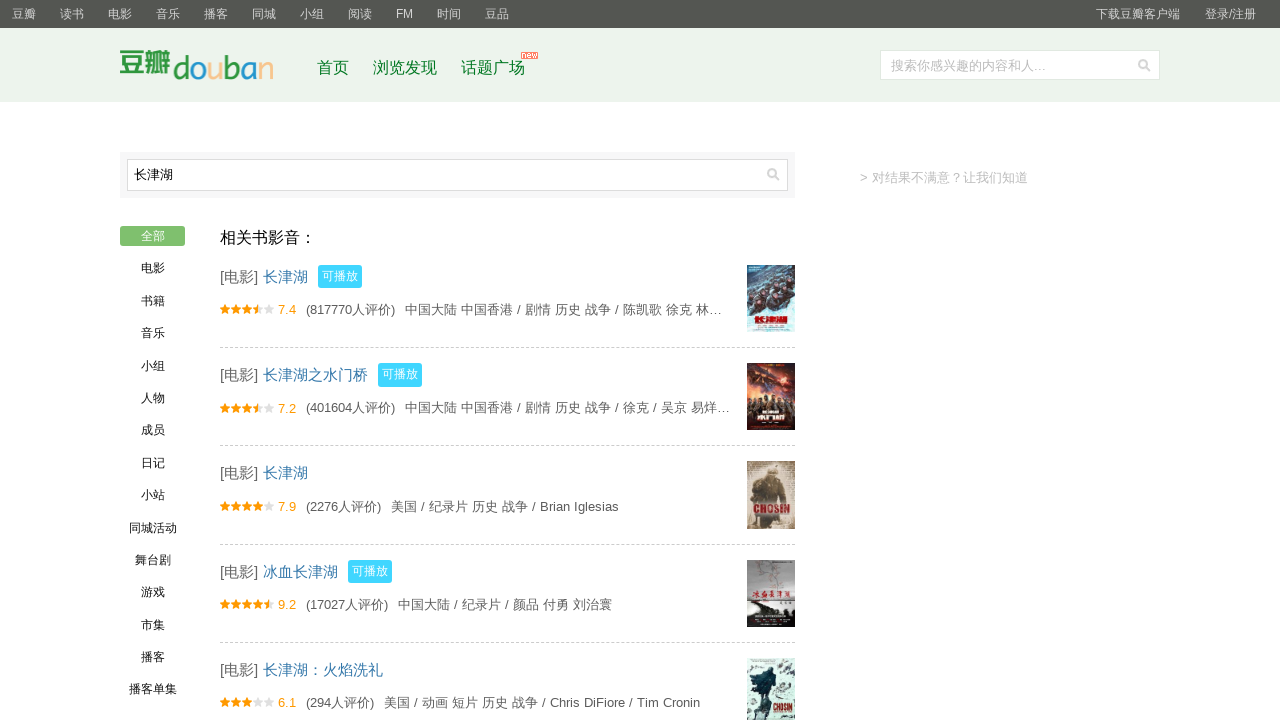

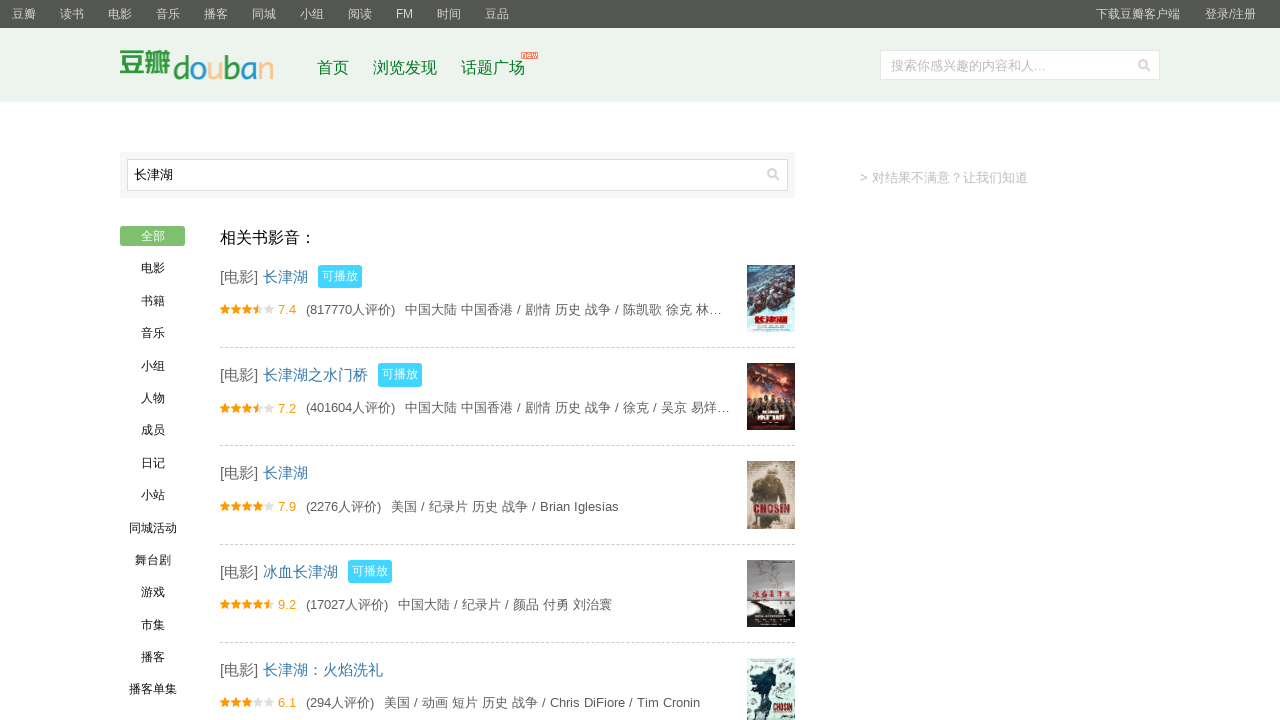